Navigates to a Chinese horoscope website's Cancer fortune page and verifies the main content element is present

Starting URL: https://www.xzw.com/fortune/cancer/

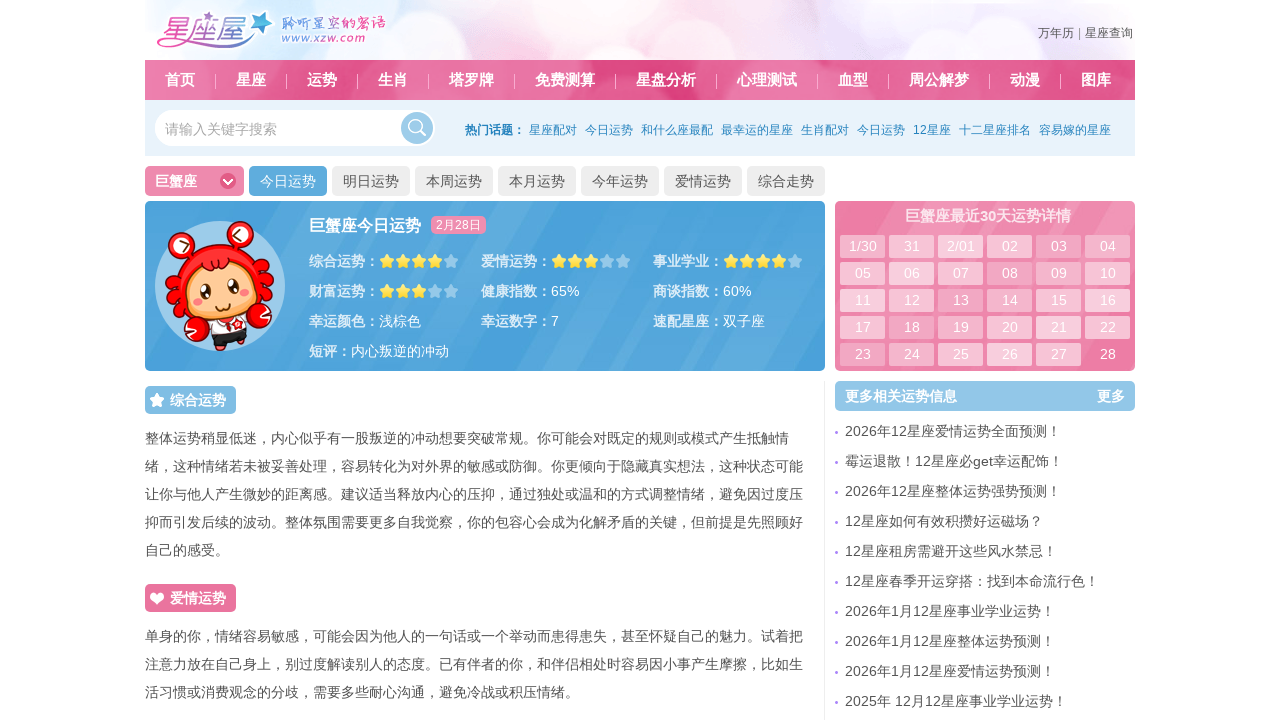

Set viewport size to 1920x1080
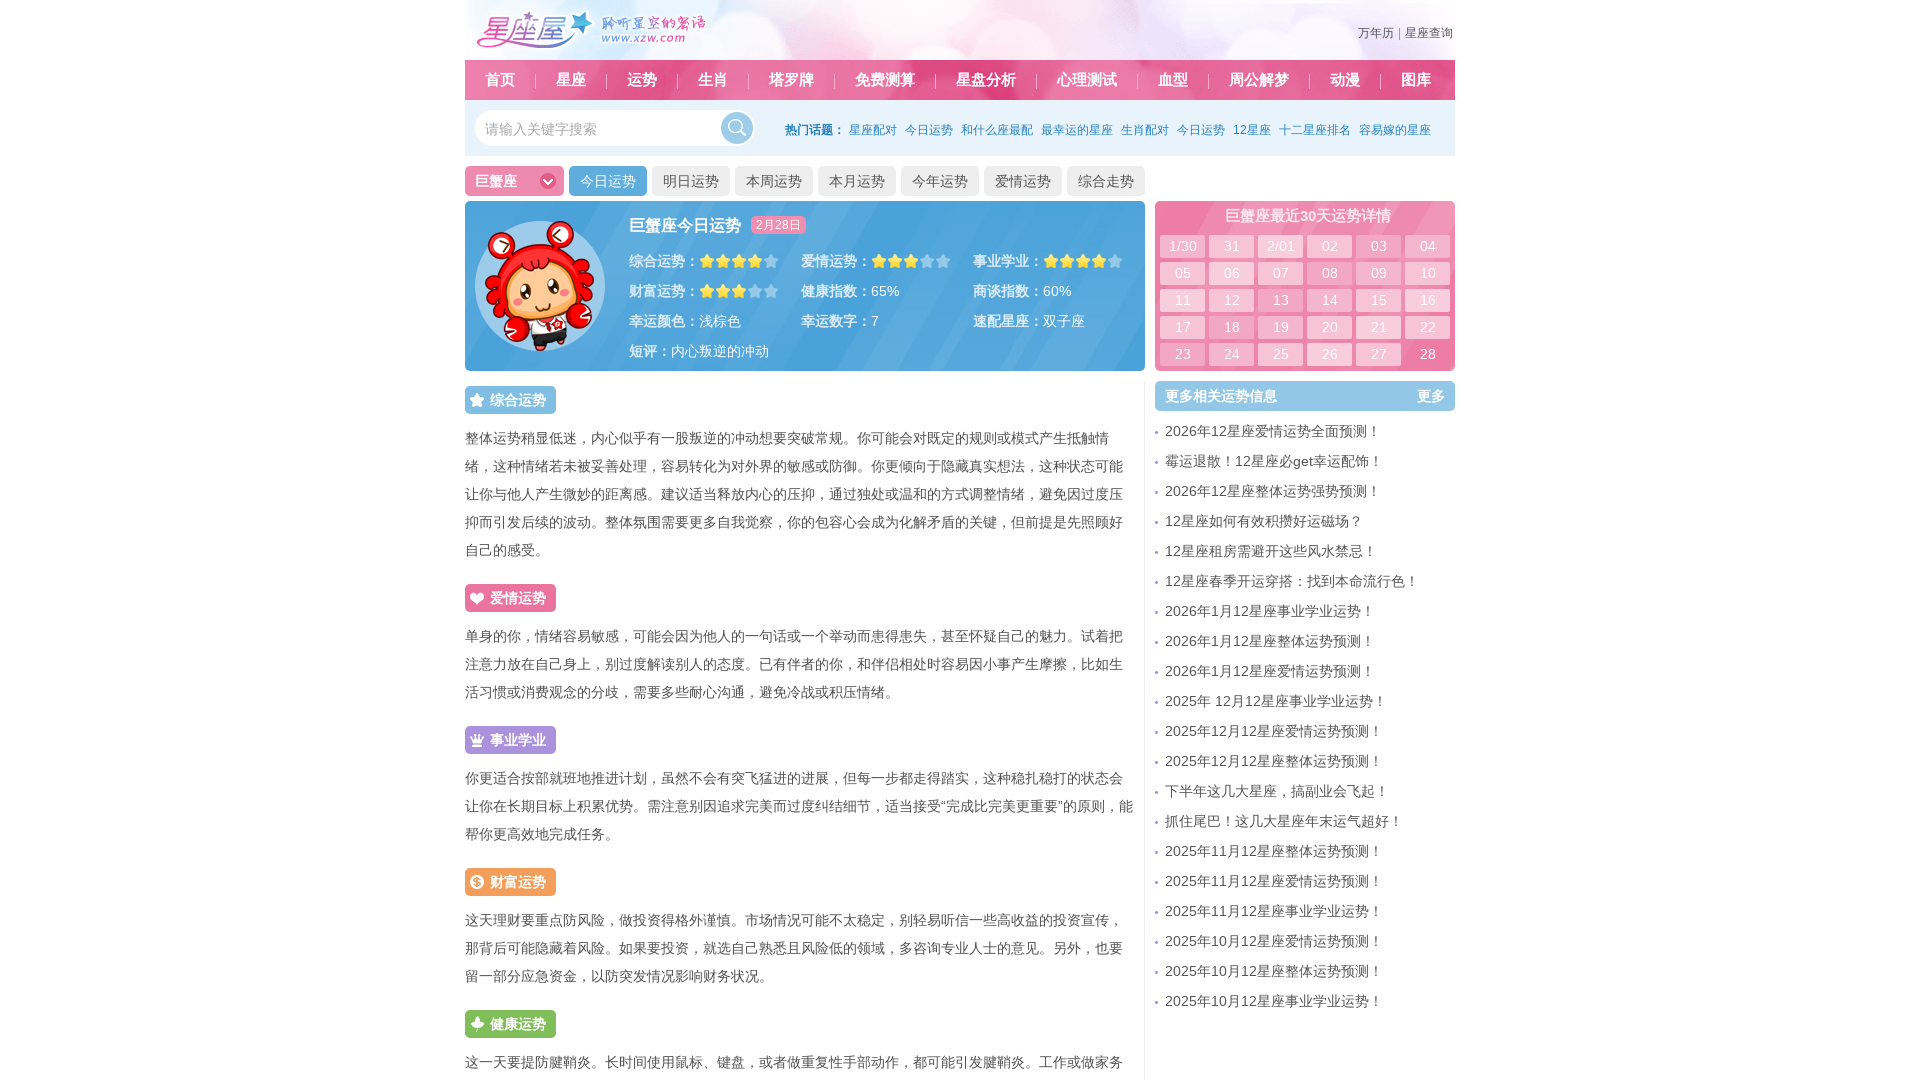

Main content element (.c_main) loaded and visible
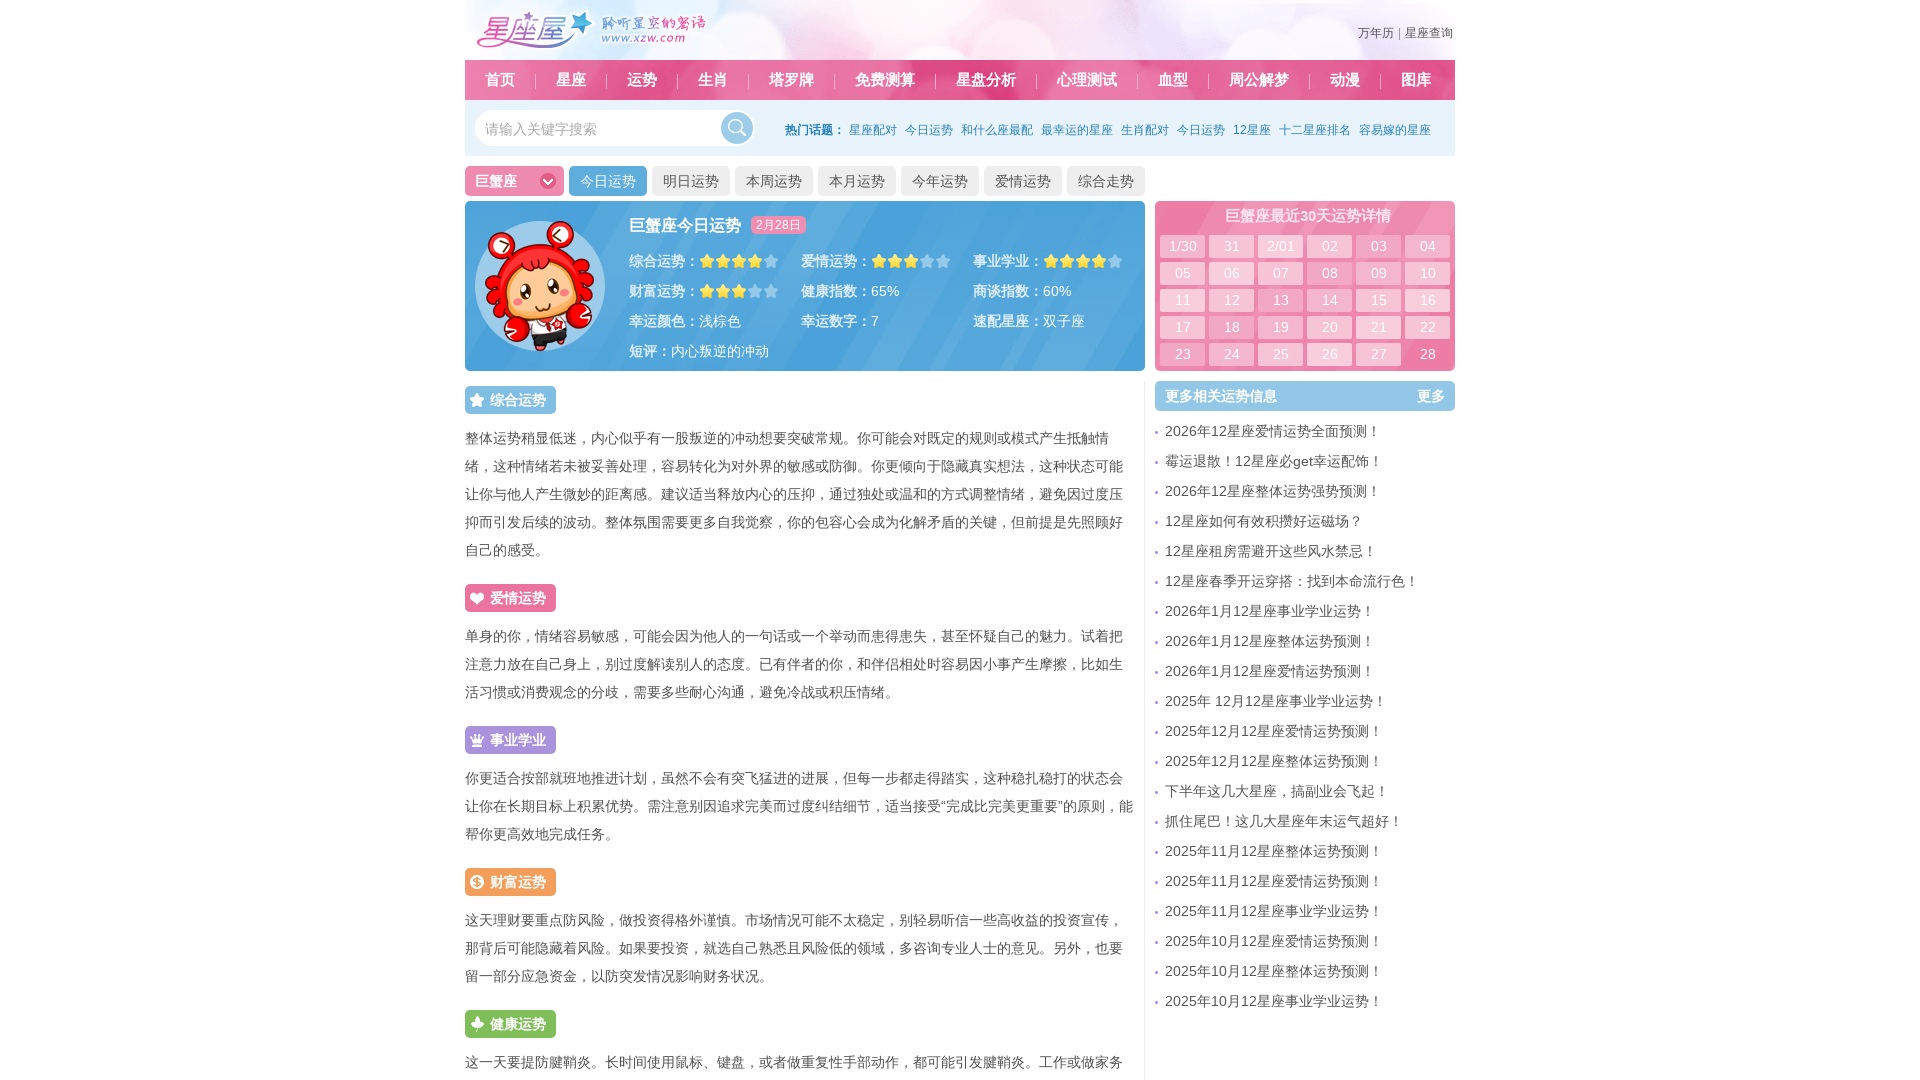

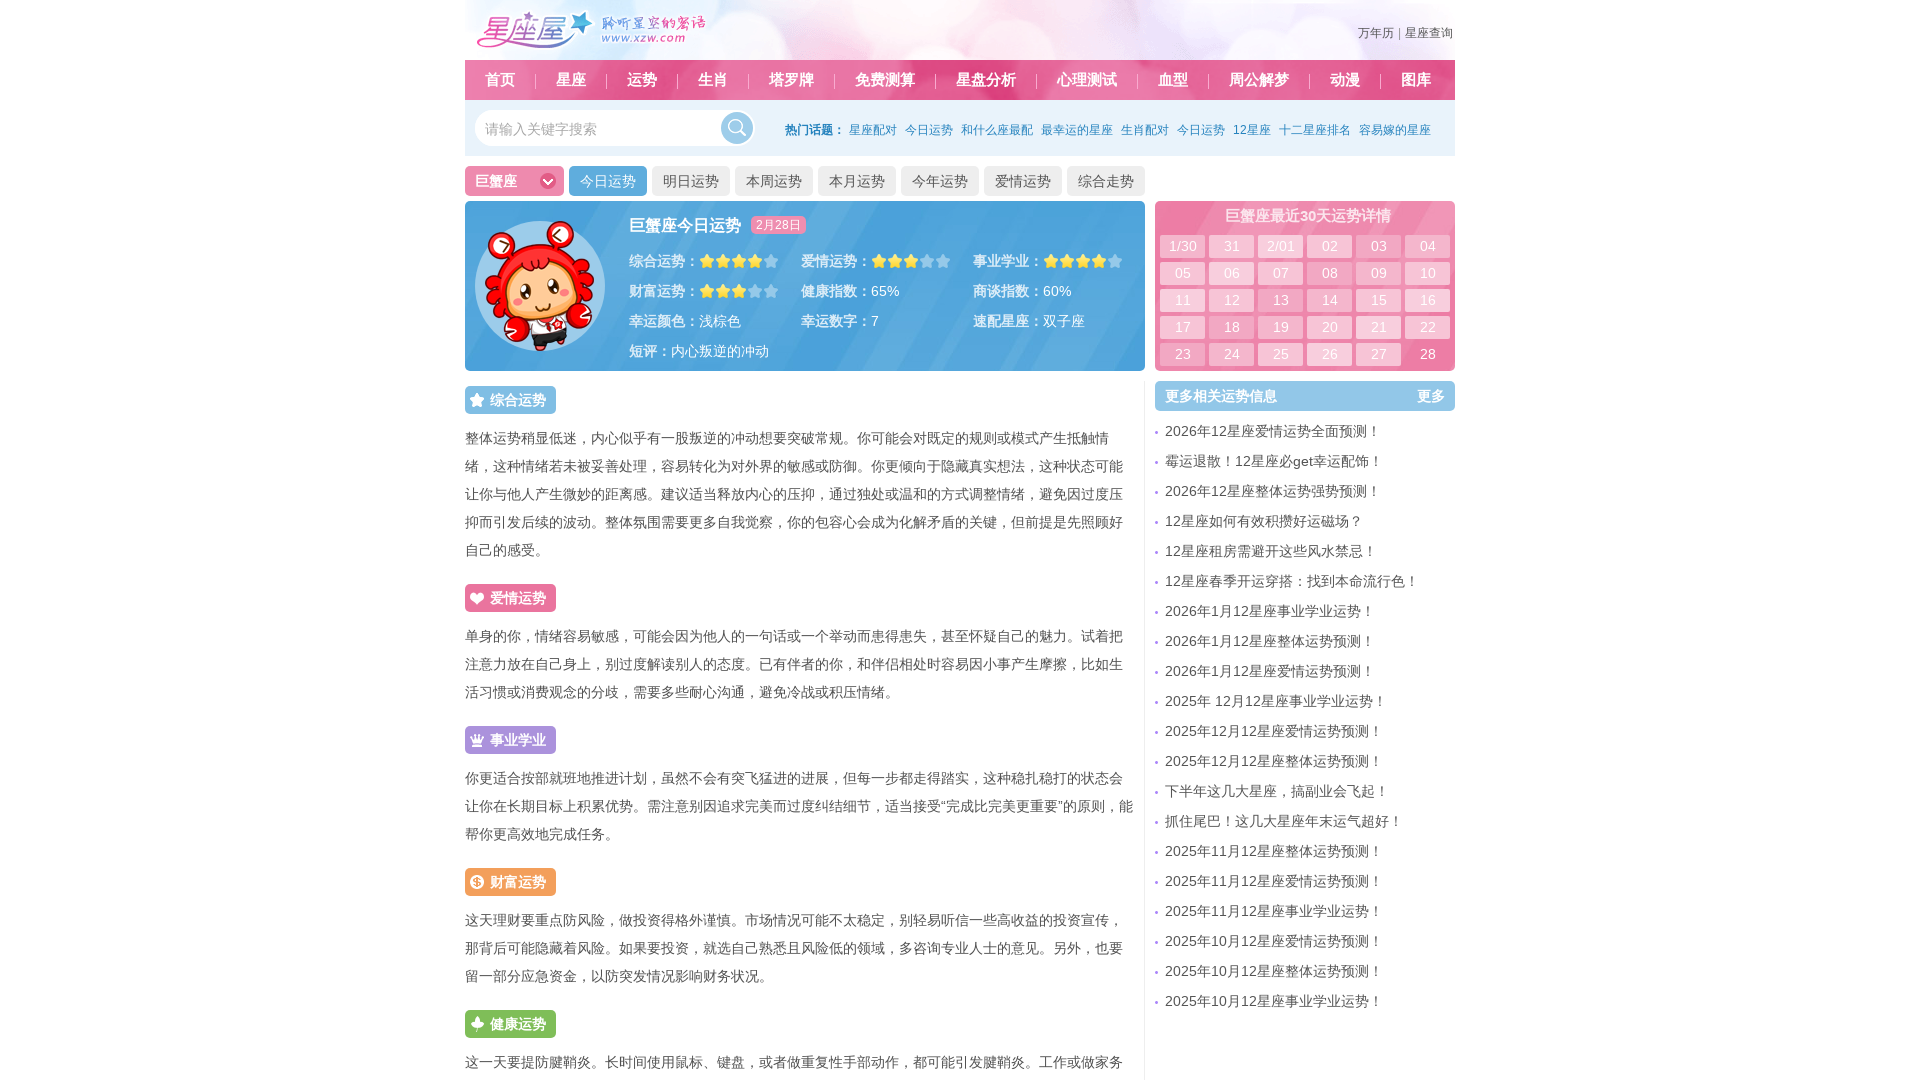